Opens the Interactions page from the main DemoQA homepage by clicking on the fifth category card

Starting URL: https://demoqa.com/

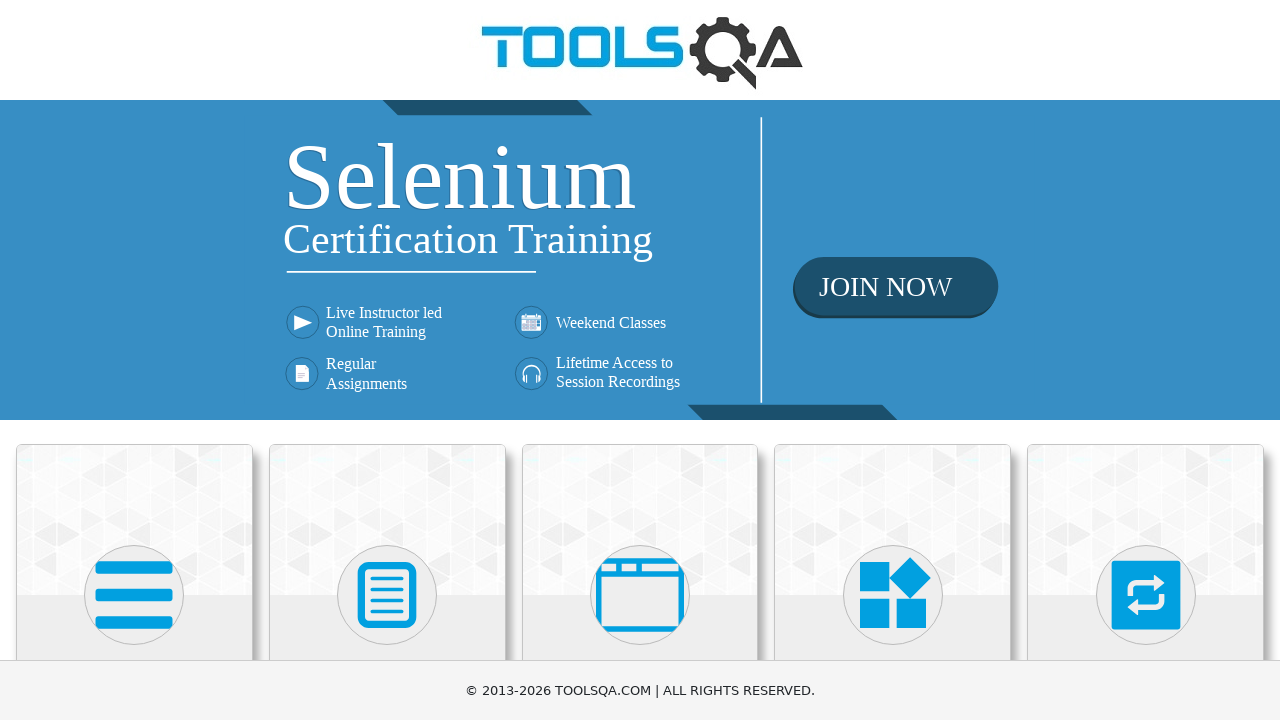

Clicked on the fifth category card (Interactions) from the DemoQA homepage at (1146, 595) on (//div[@class='avatar mx-auto white'])[5]
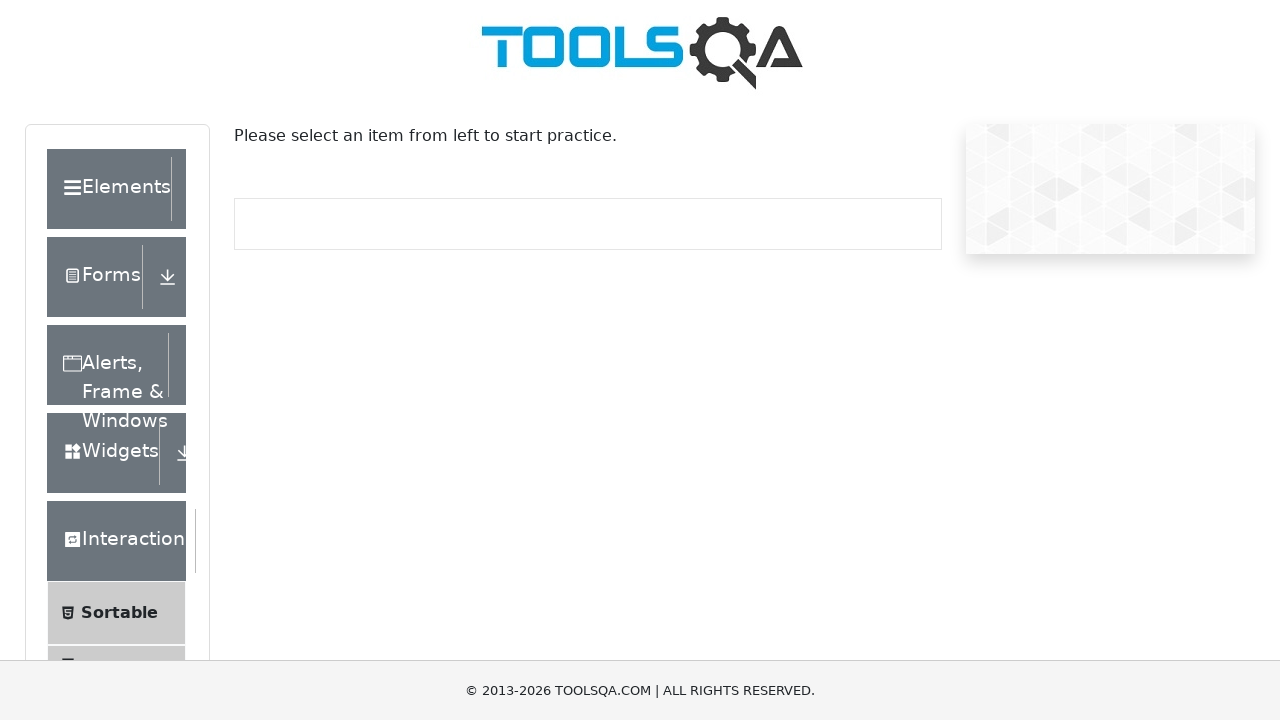

Navigation to Interactions page completed
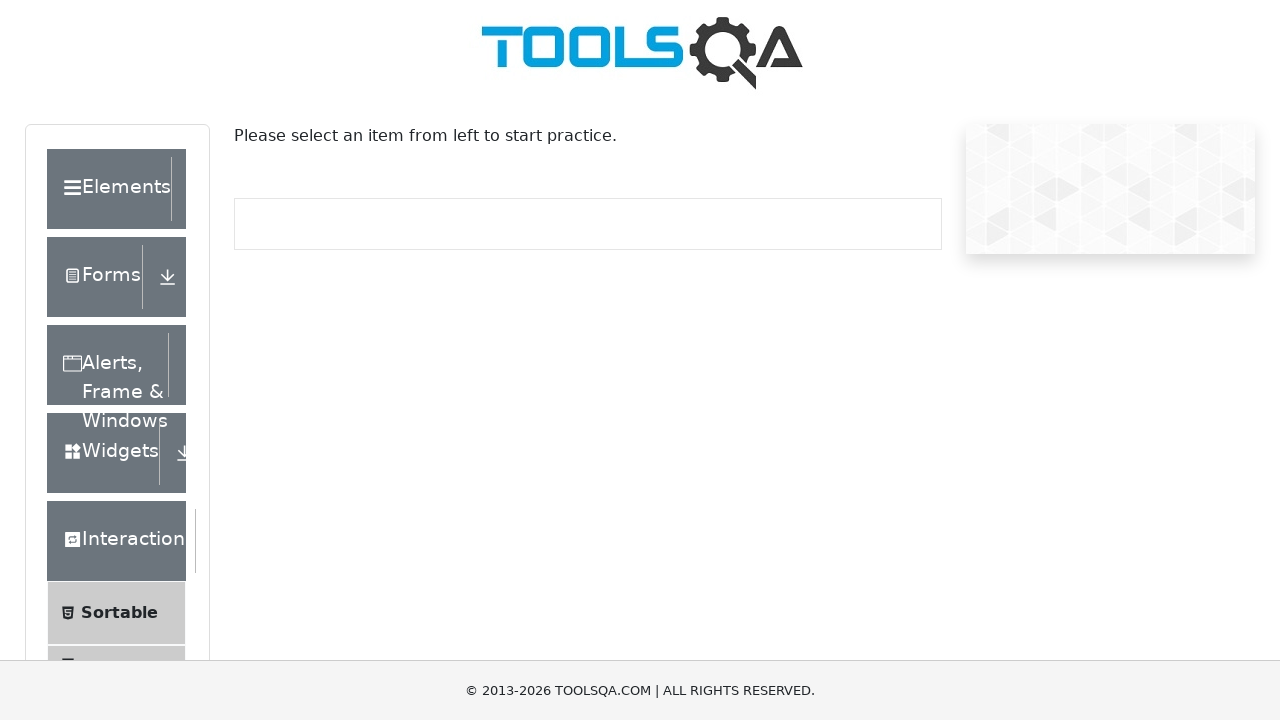

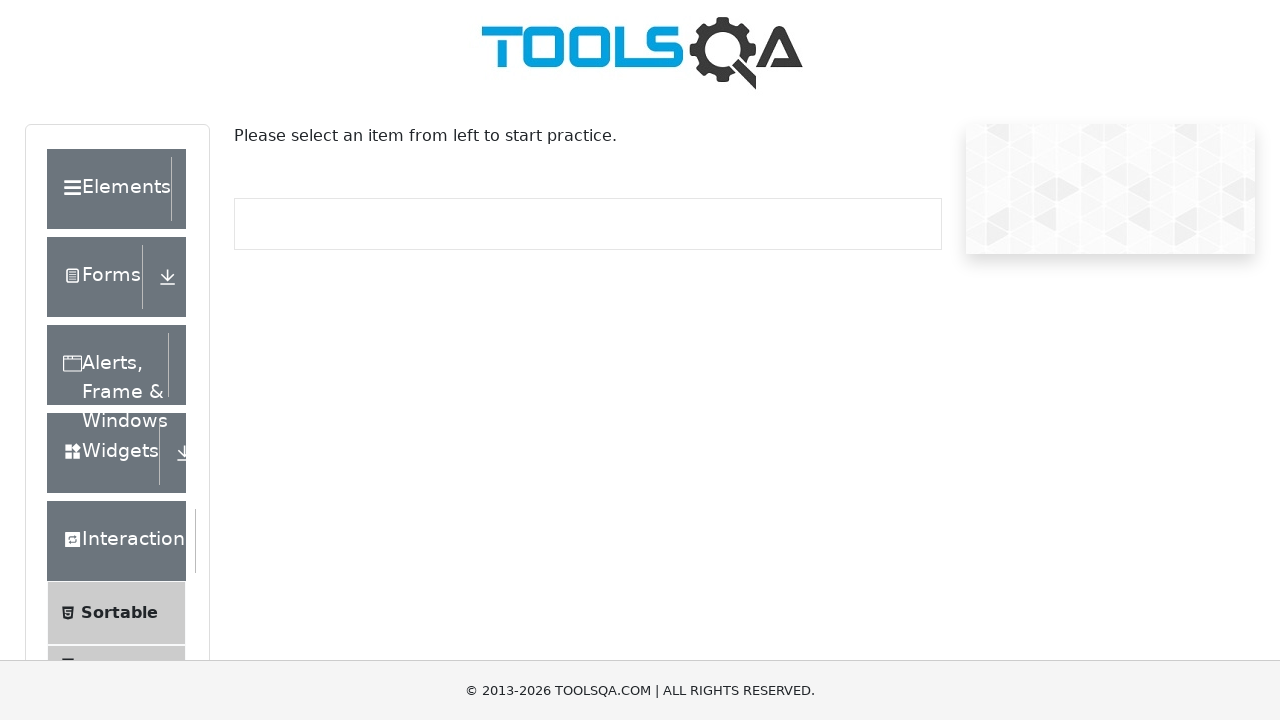